Tests camelCase to snake_case conversion by entering a camelCase string and verifying the snake_case output.

Starting URL: https://string-converter.dev.devtools.site

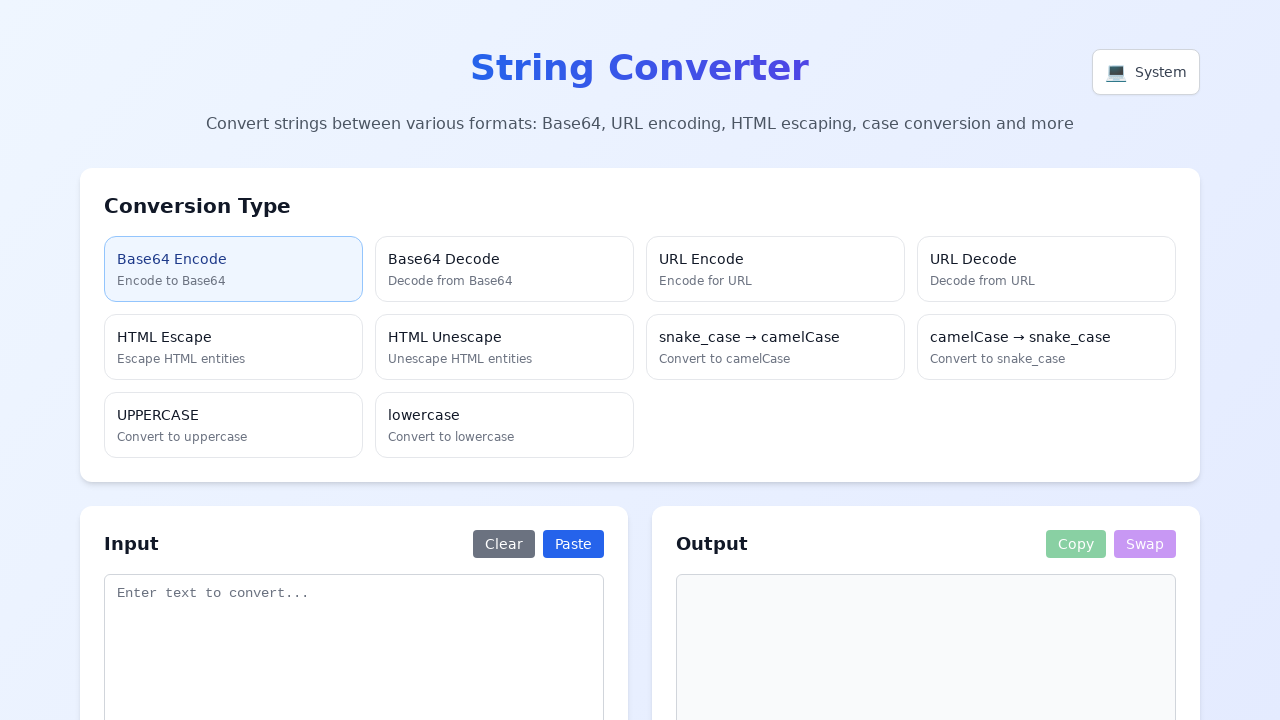

Waited 3 seconds for SPA to load
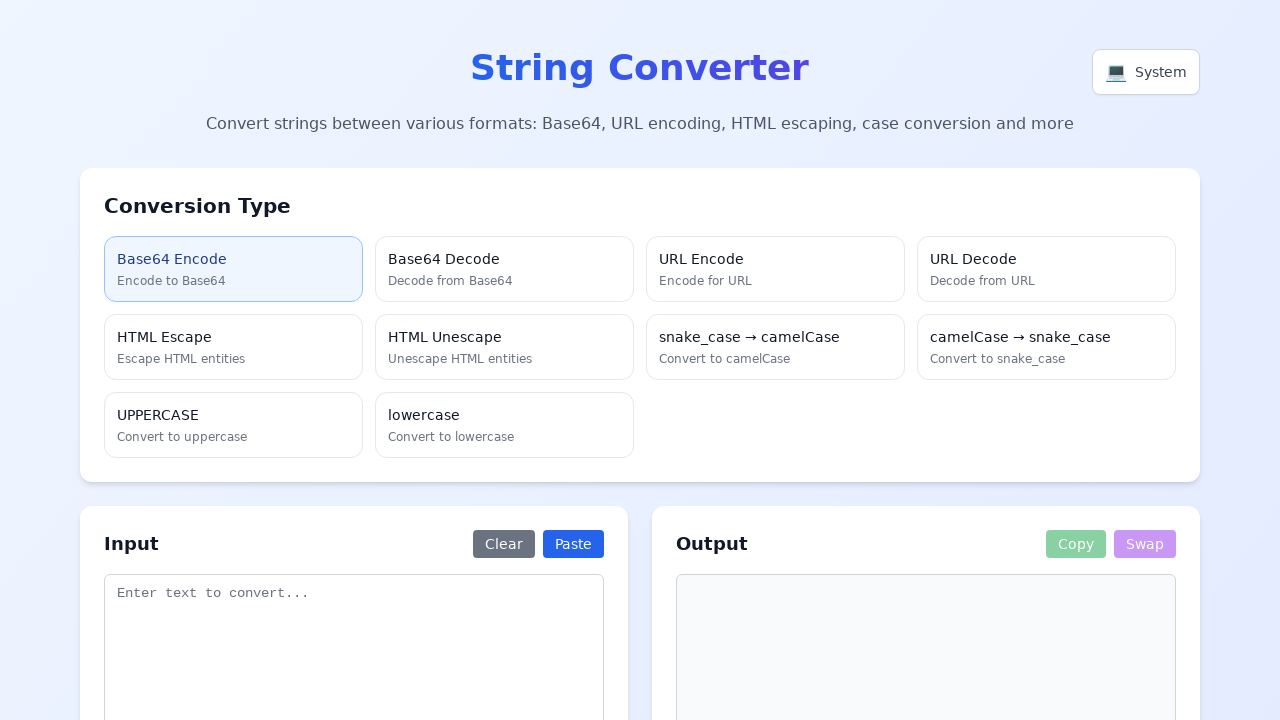

Clicked on camelCase to snake_case conversion option at (1046, 337) on text=camelCase → snake_case
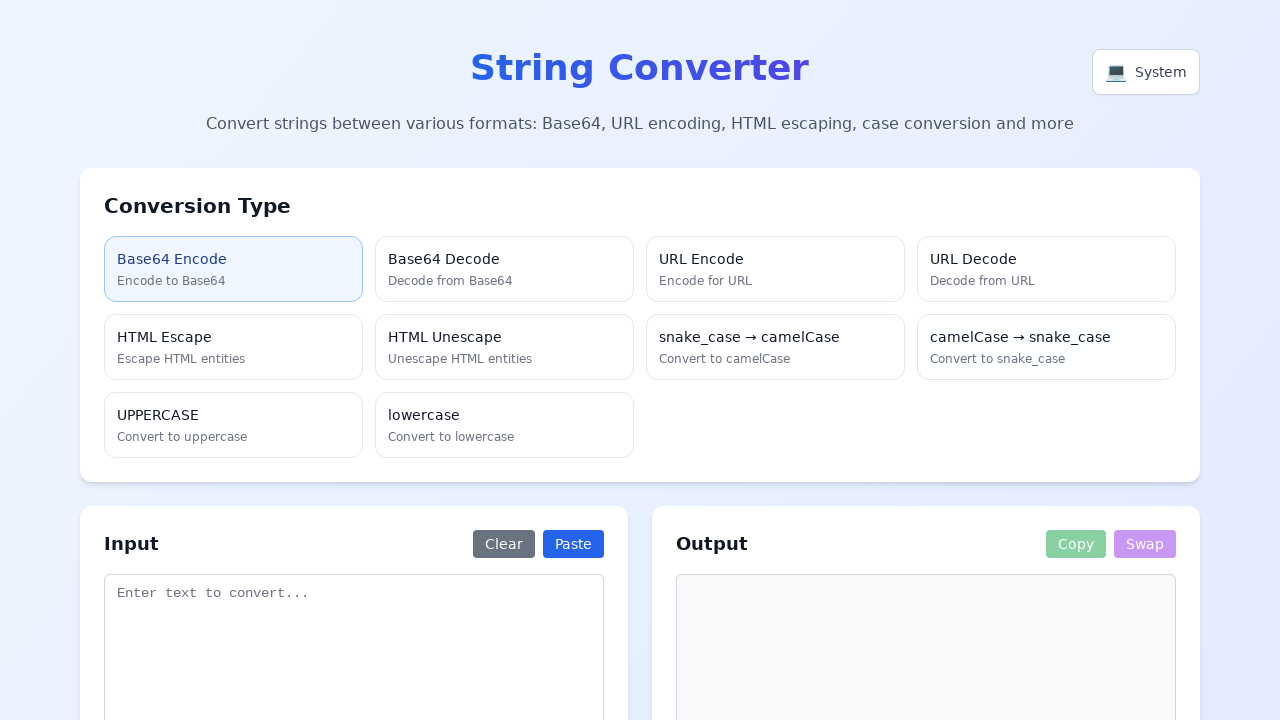

Entered 'userName' in conversion input field on textarea[placeholder*="Enter text to convert"]
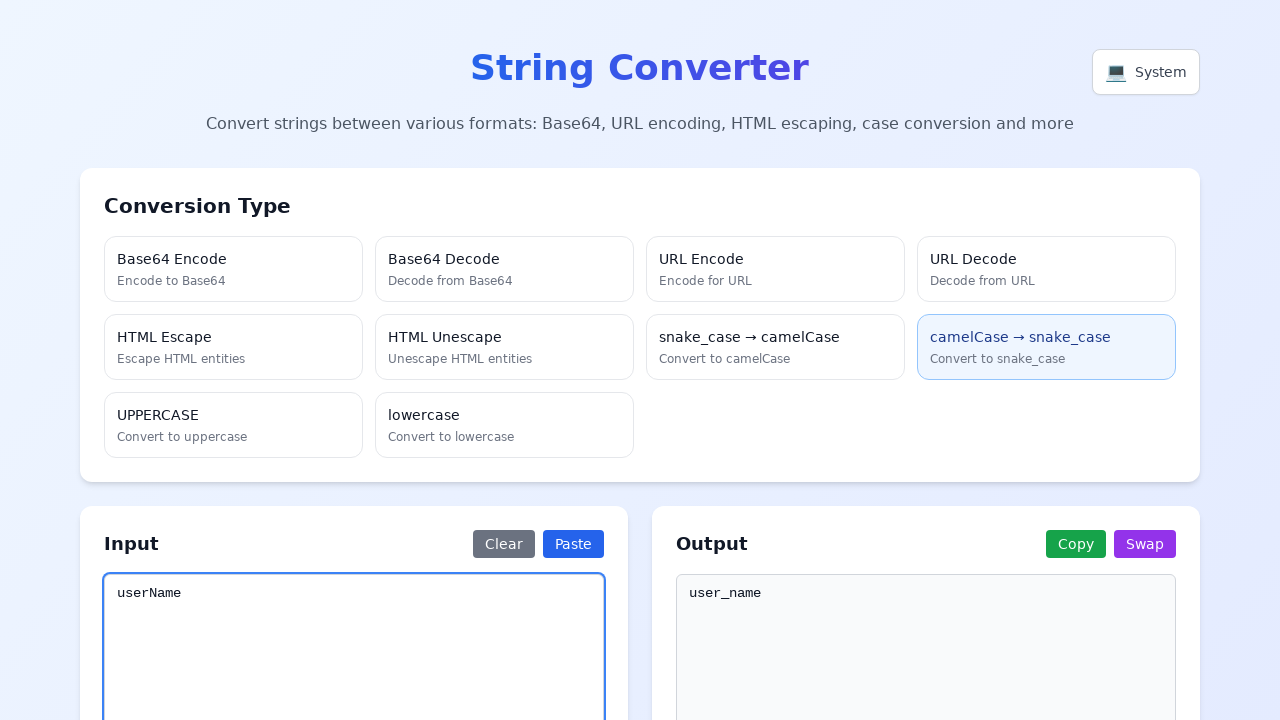

Waited 1 second for auto-conversion to complete
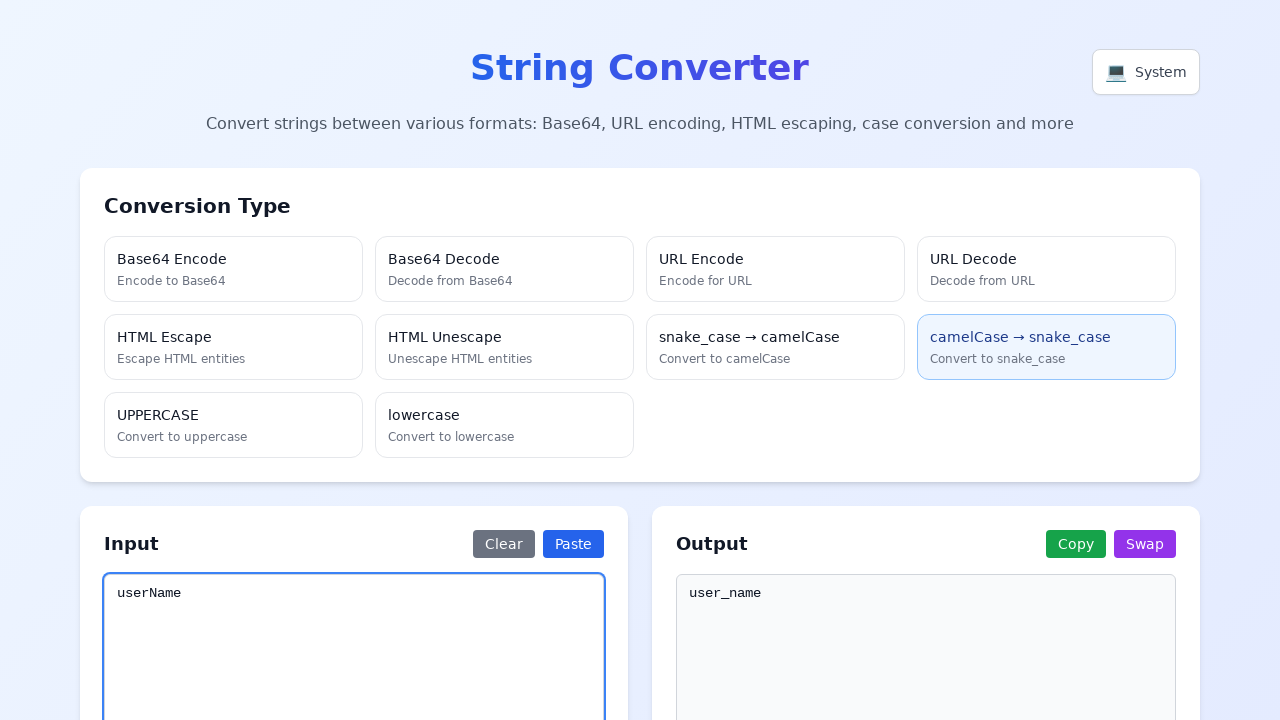

Located readonly output textarea
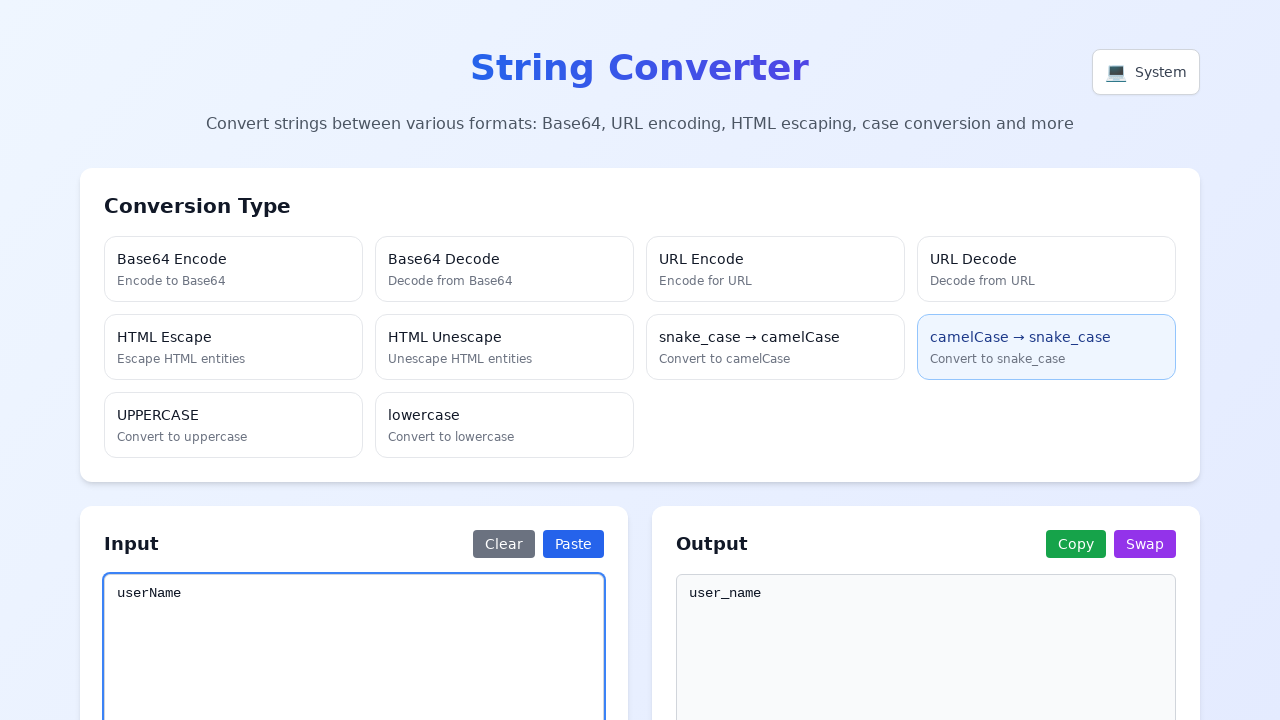

Retrieved output value from conversion result
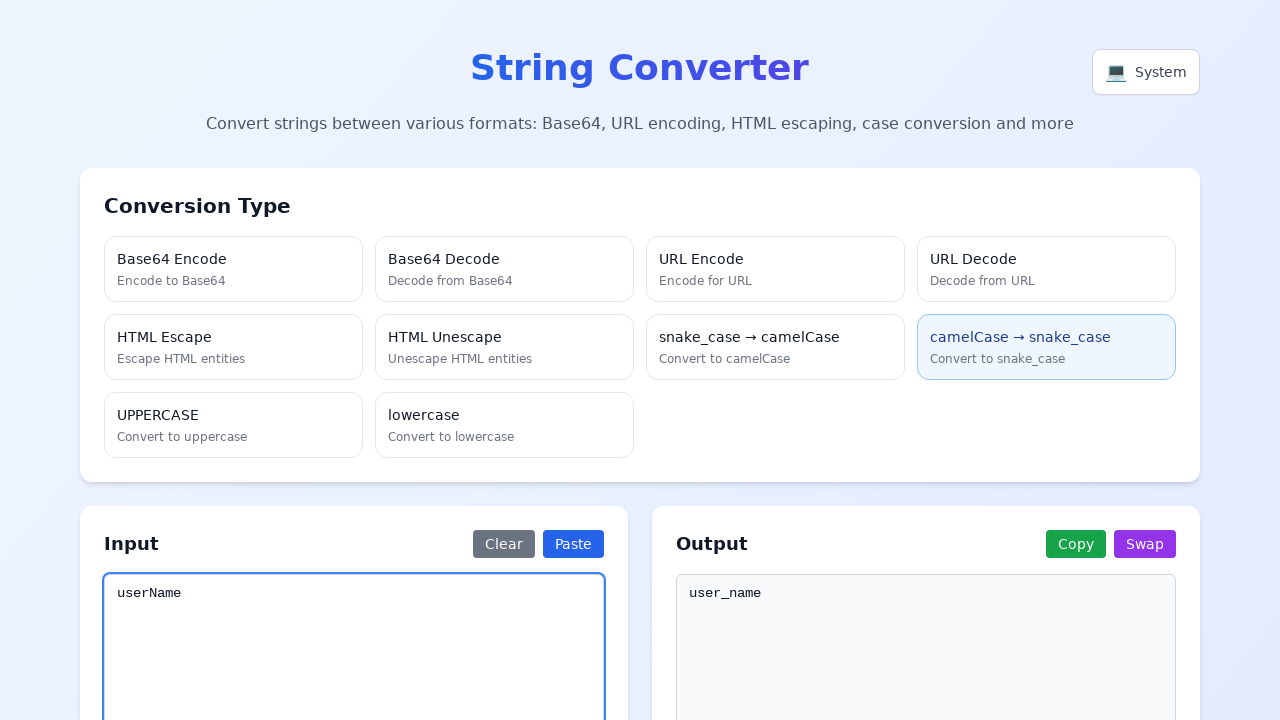

Verified output is 'user_name' - camelCase to snake_case conversion successful
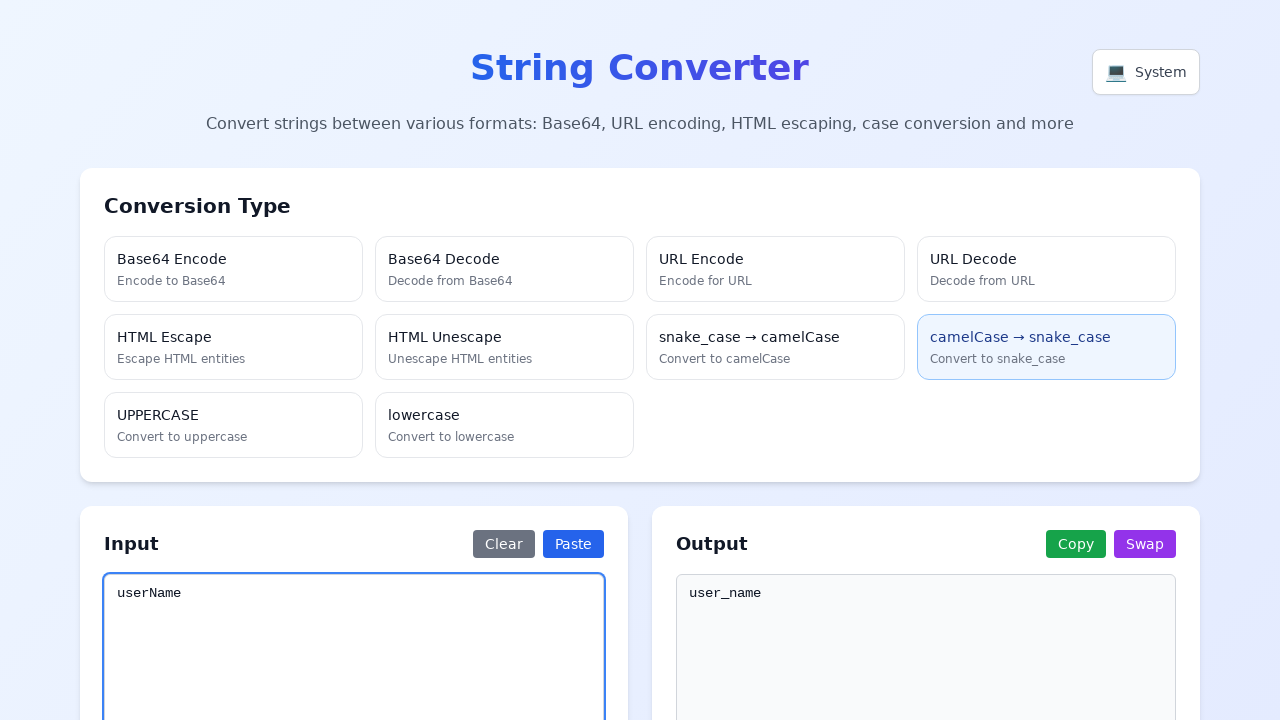

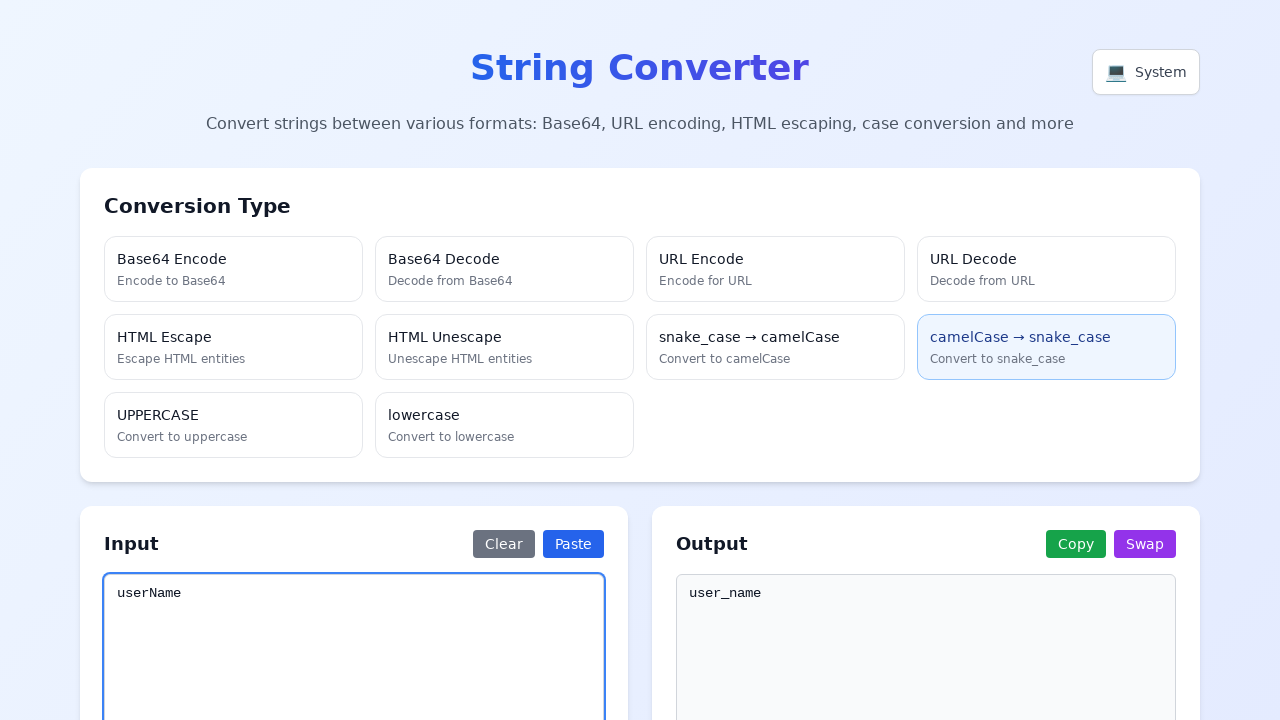